Tests JavaScript confirm dialog by clicking the "Click for JS Confirm" button, accepting the confirmation, and verifying the result message.

Starting URL: http://practice.cydeo.com/javascript_alerts

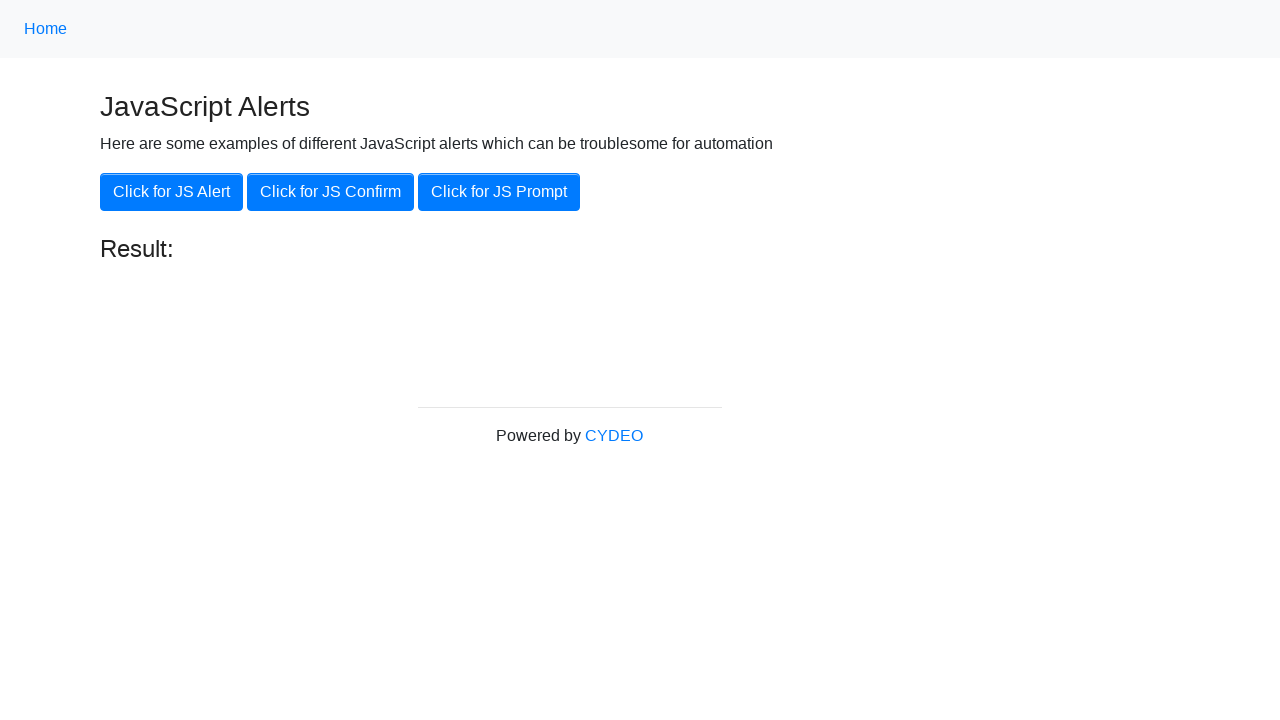

Set up dialog handler to accept confirm dialogs
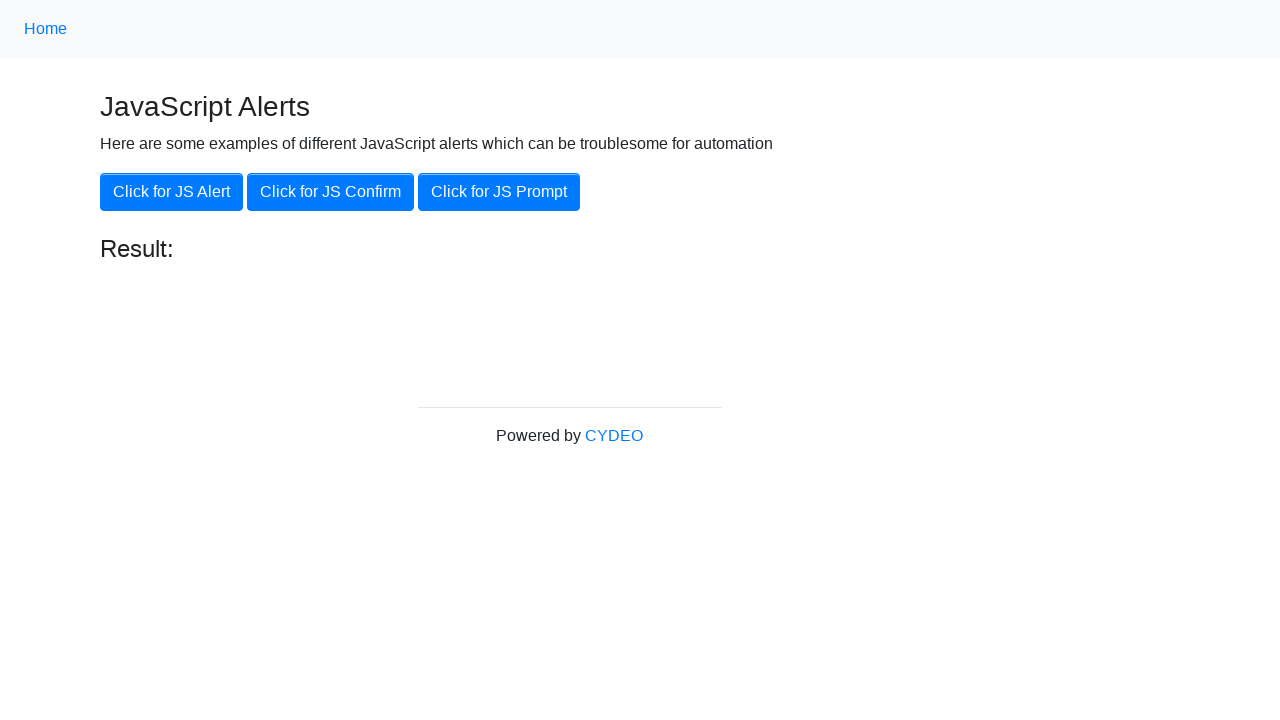

Clicked the 'Click for JS Confirm' button at (330, 192) on xpath=//button[.='Click for JS Confirm']
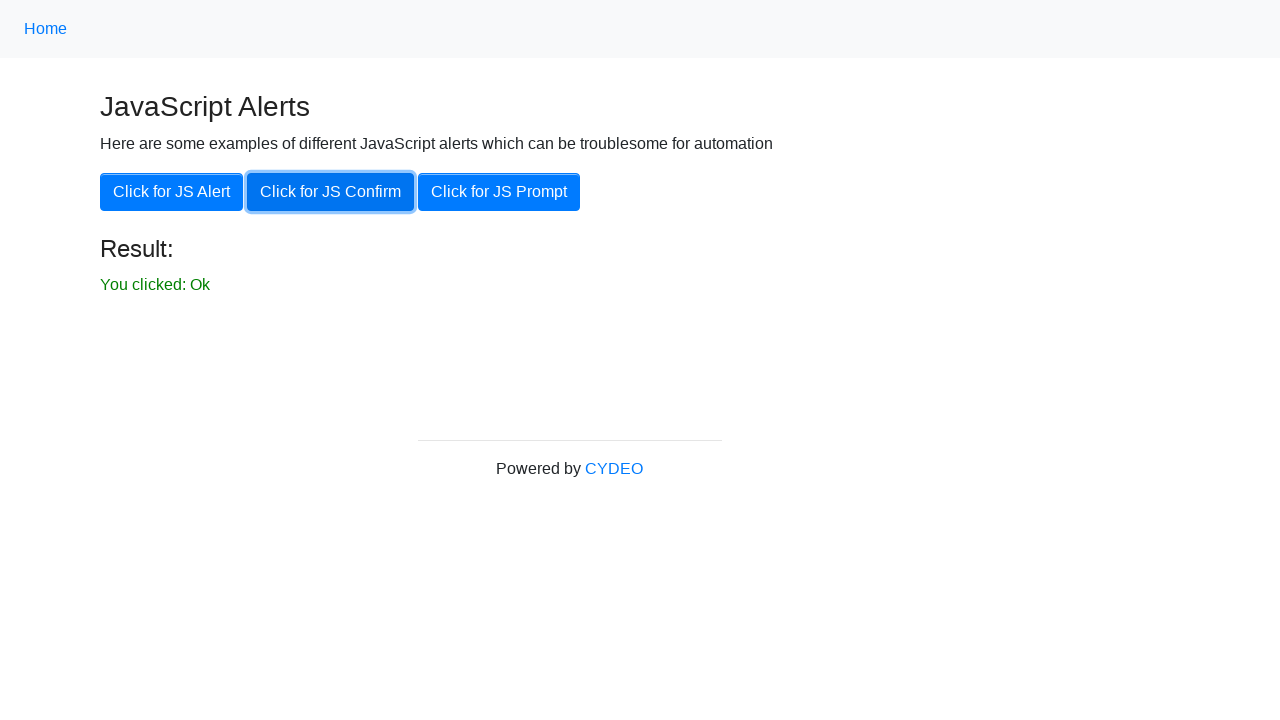

Waited for result message to appear
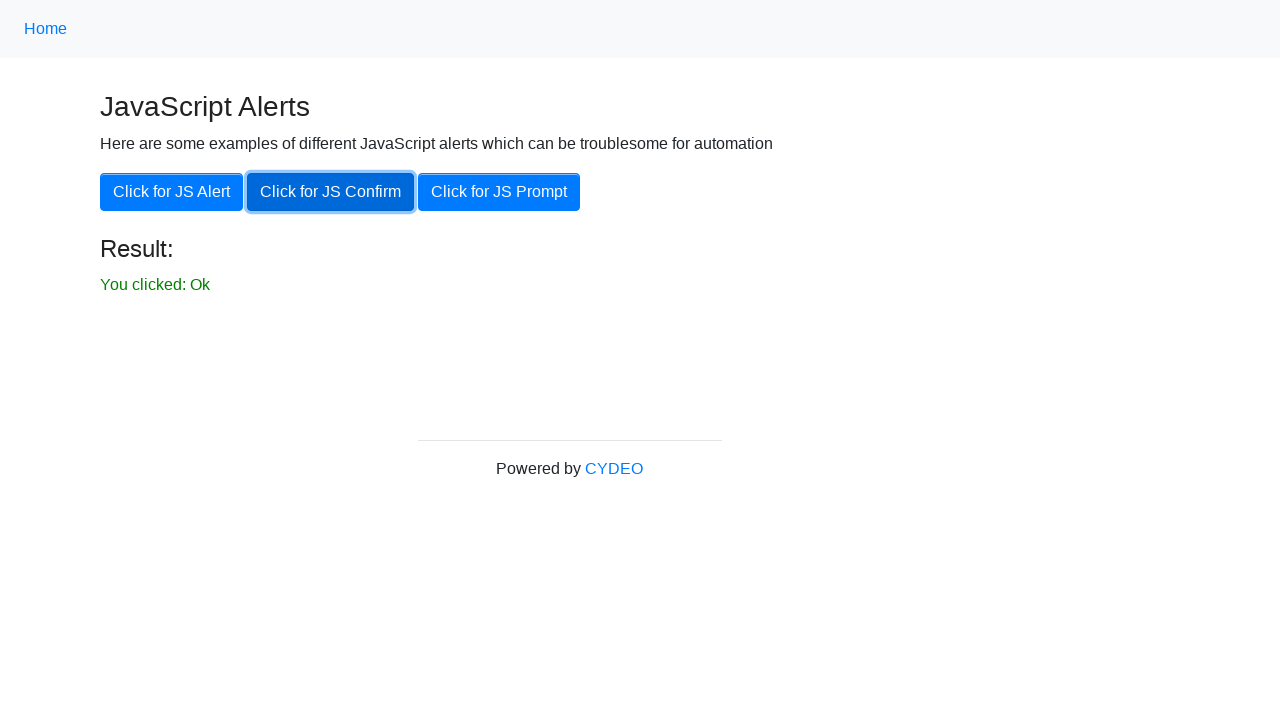

Located the result message element
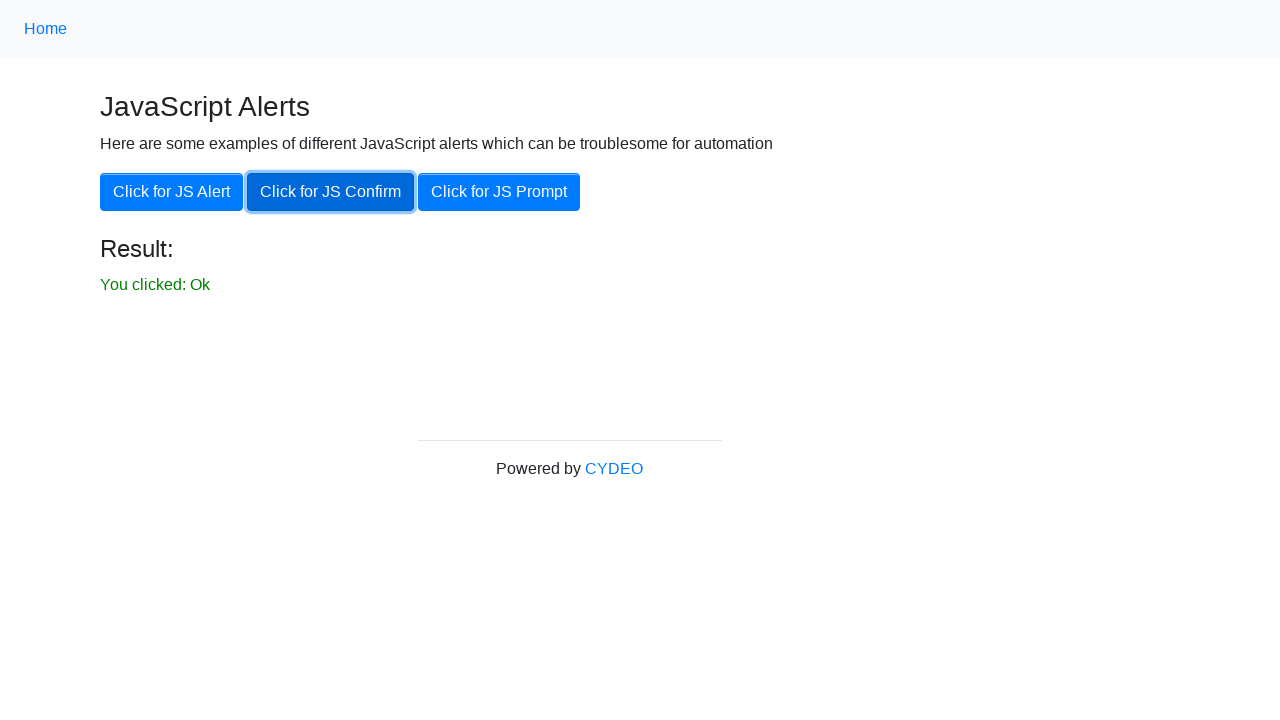

Verified that result message 'You clicked: Ok' is visible
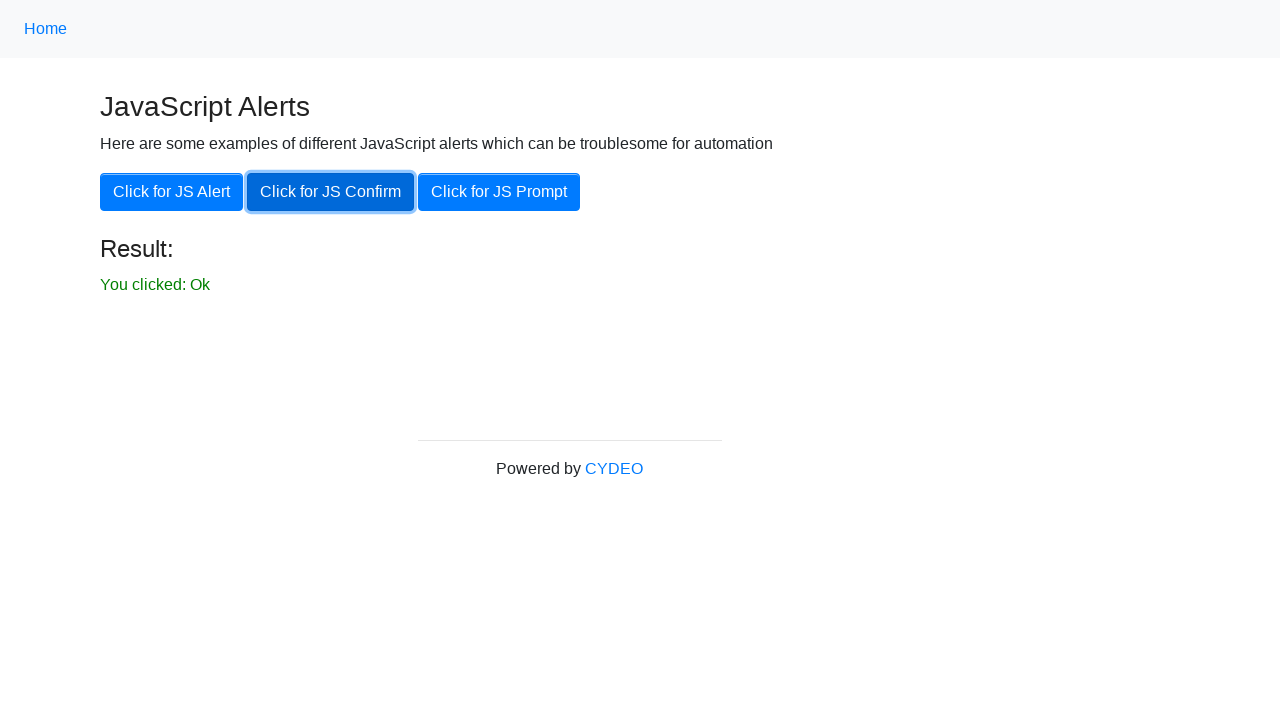

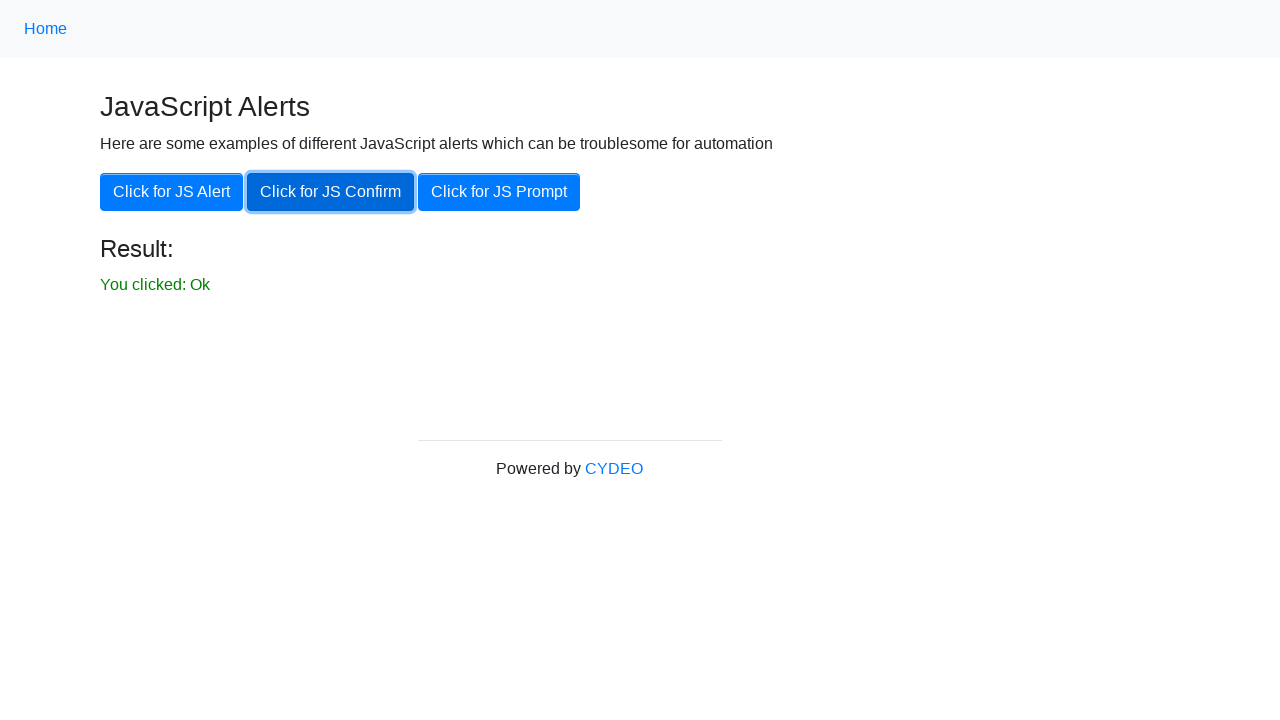